A minimal smoke test that navigates to the LambdaTest homepage and verifies the page loads successfully.

Starting URL: https://www.lambdatest.com/

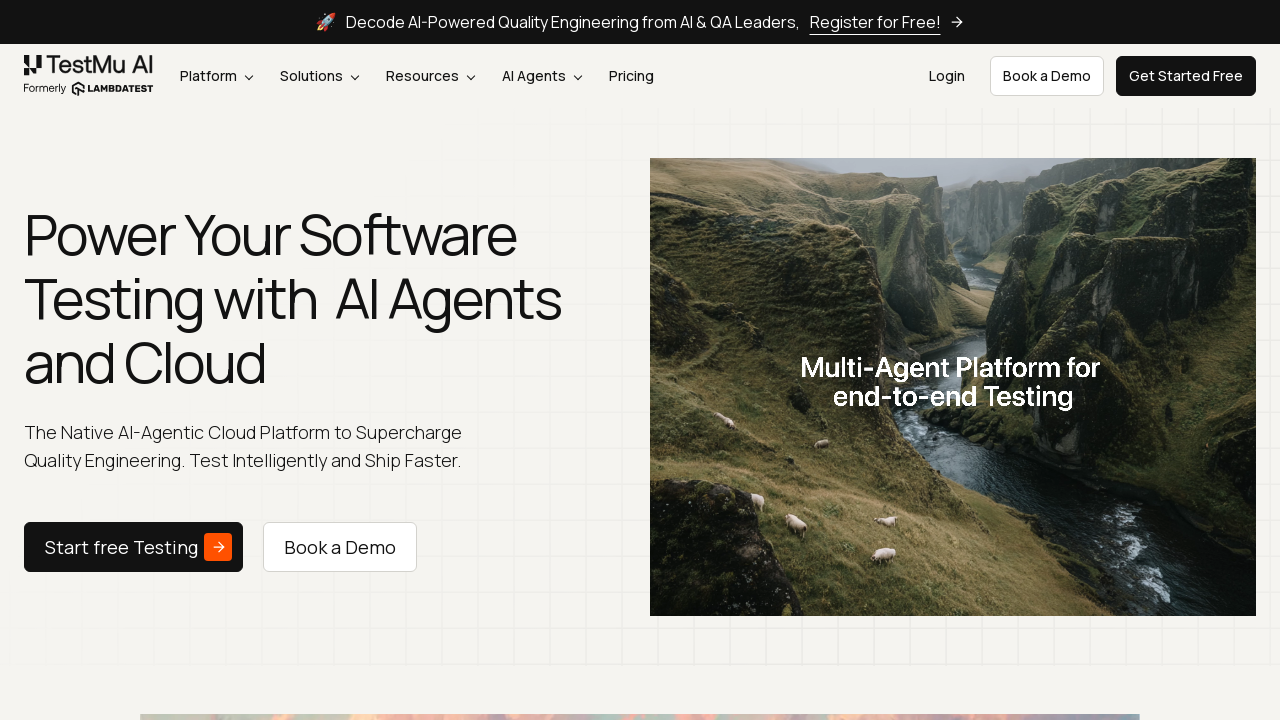

Waited for page DOM to be fully loaded
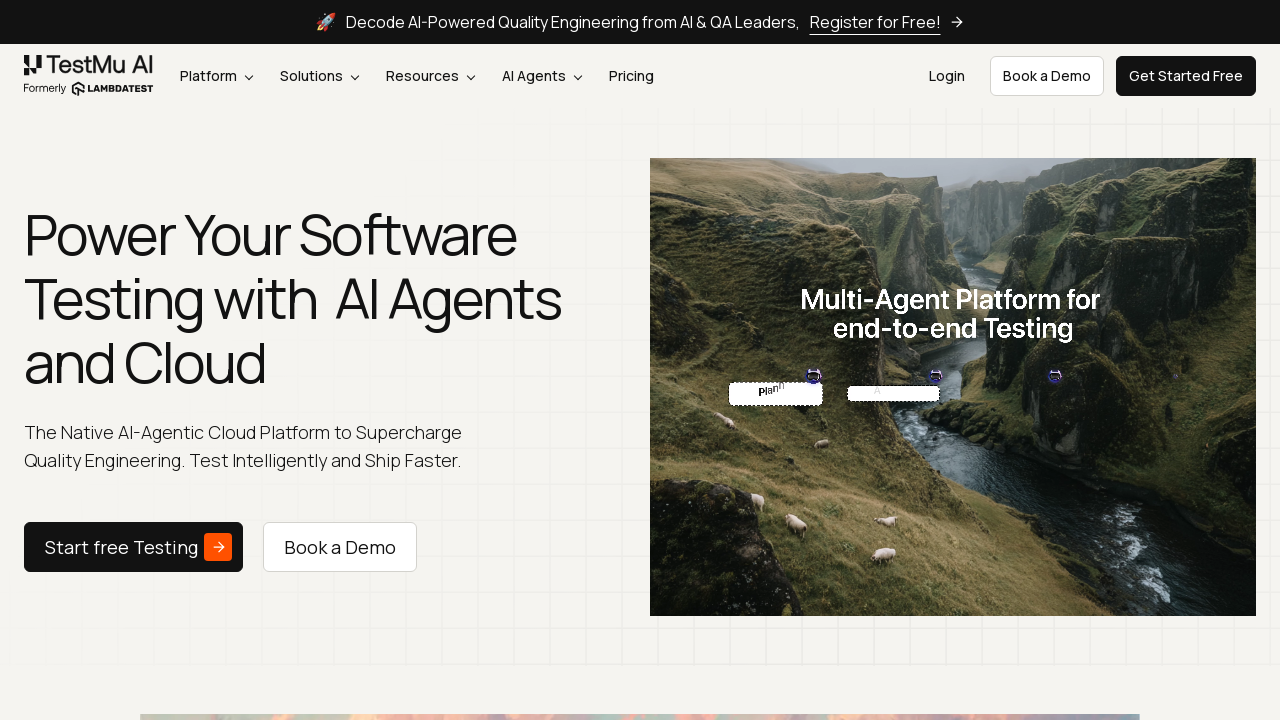

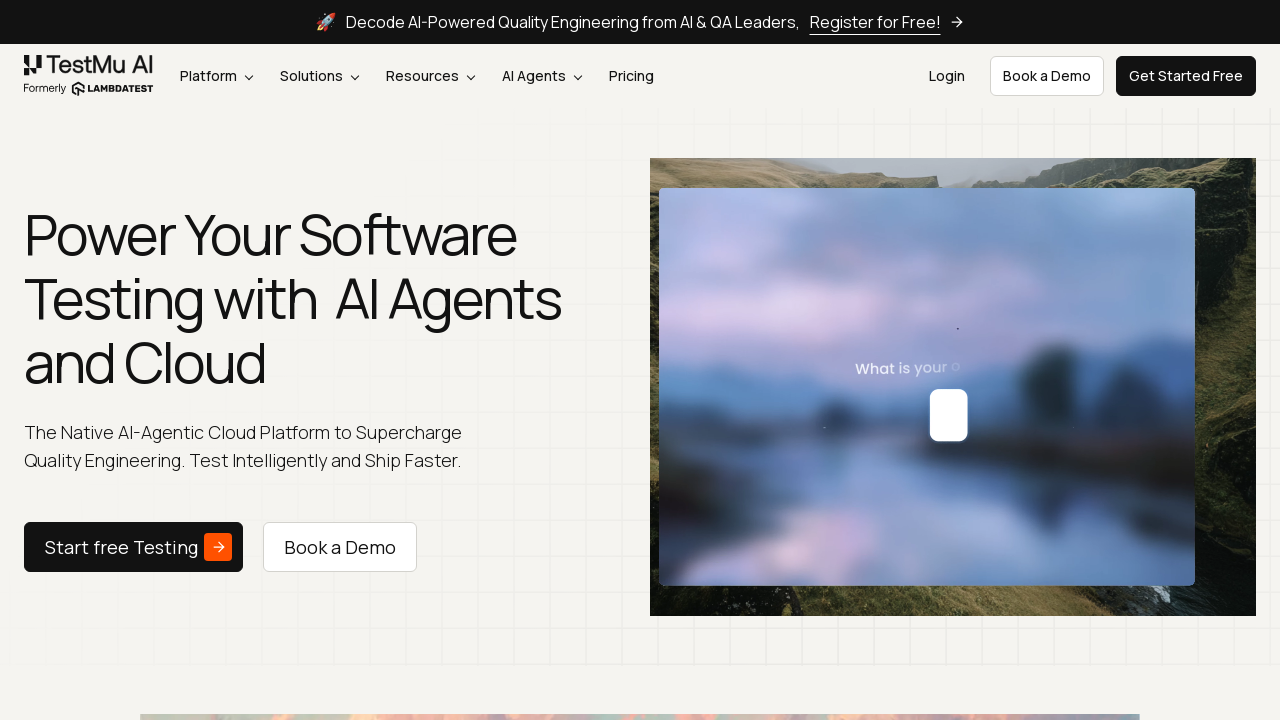